Tests JavaScript prompt dialog handling by clicking a button to trigger a JS prompt, entering text into the prompt, and accepting it

Starting URL: https://the-internet.herokuapp.com/javascript_alerts

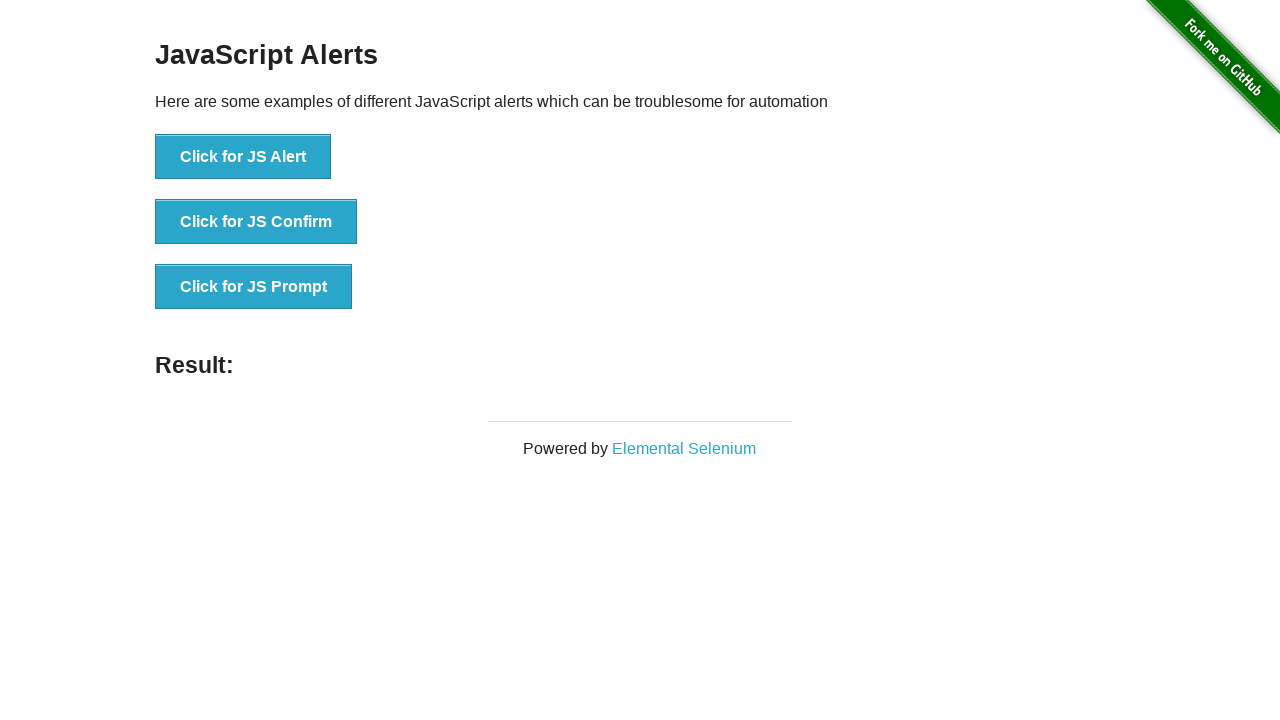

Clicked 'Click for JS Prompt' button to trigger JavaScript prompt dialog at (254, 287) on xpath=//button[text()='Click for JS Prompt']
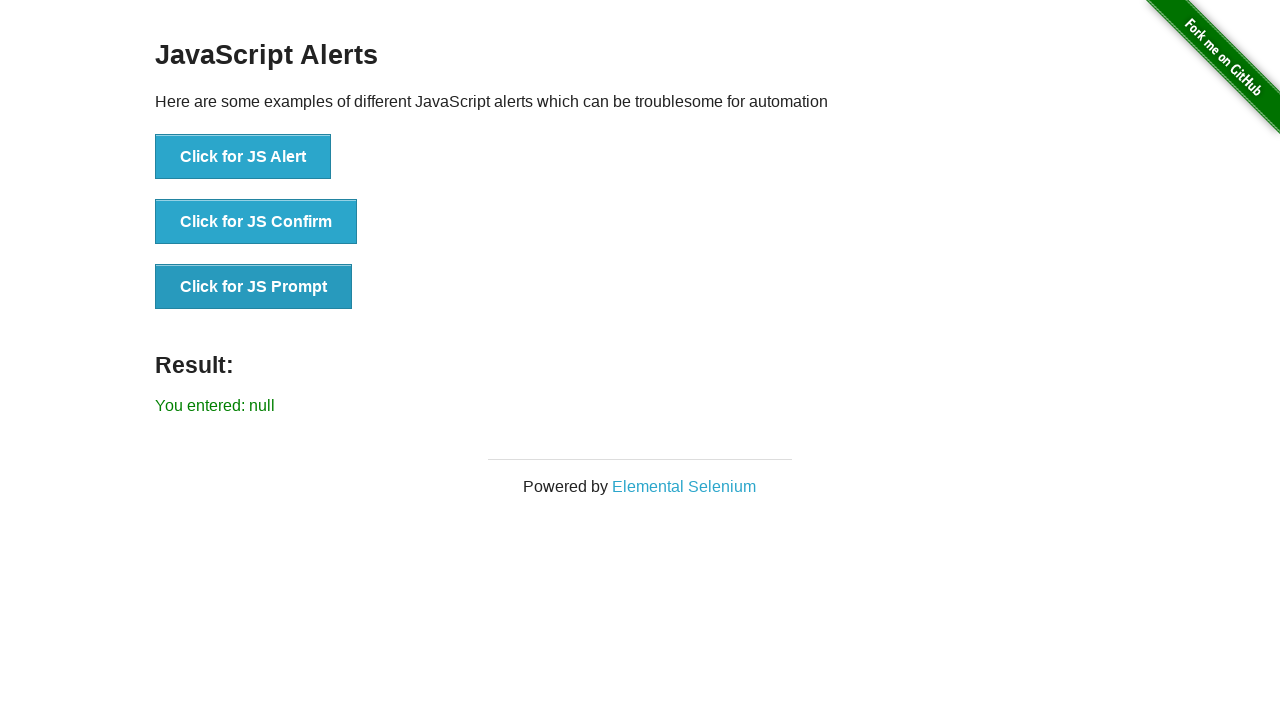

Set up dialog handler to accept prompt with text 'this is my alert testing'
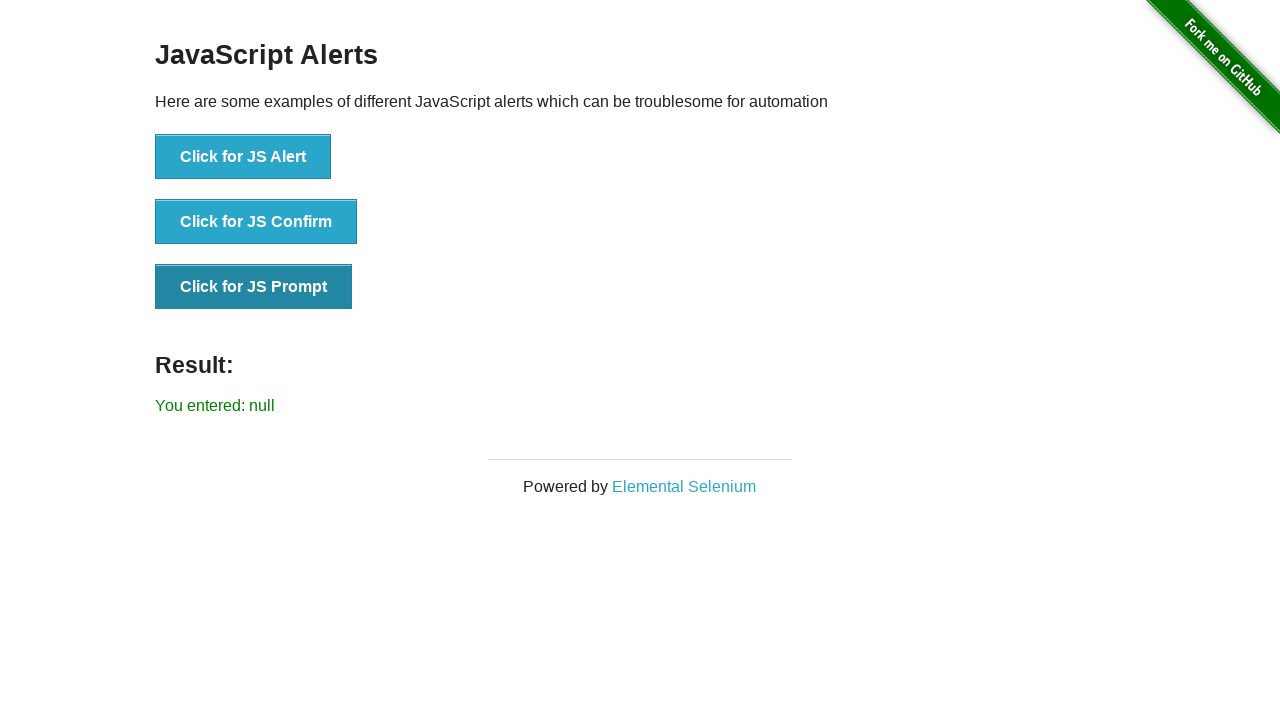

Clicked 'Click for JS Prompt' button again to trigger dialog with handler active at (254, 287) on xpath=//button[text()='Click for JS Prompt']
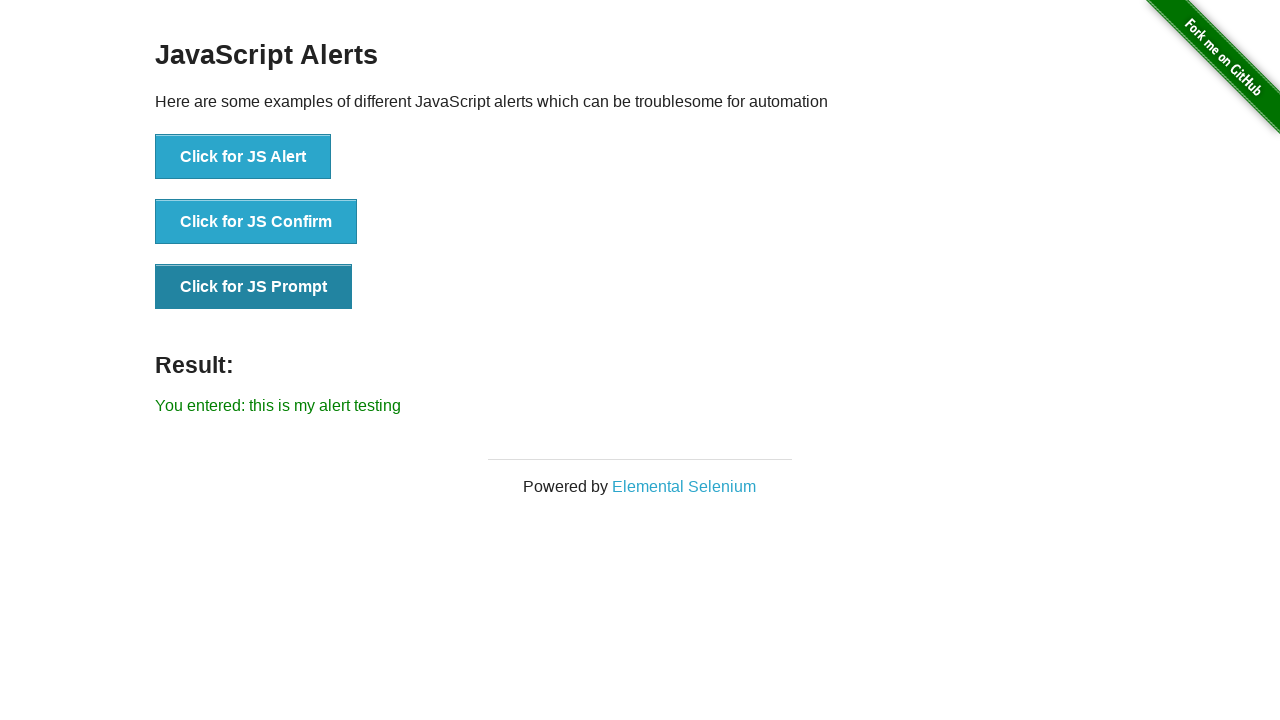

Waited for result element to appear after prompt acceptance
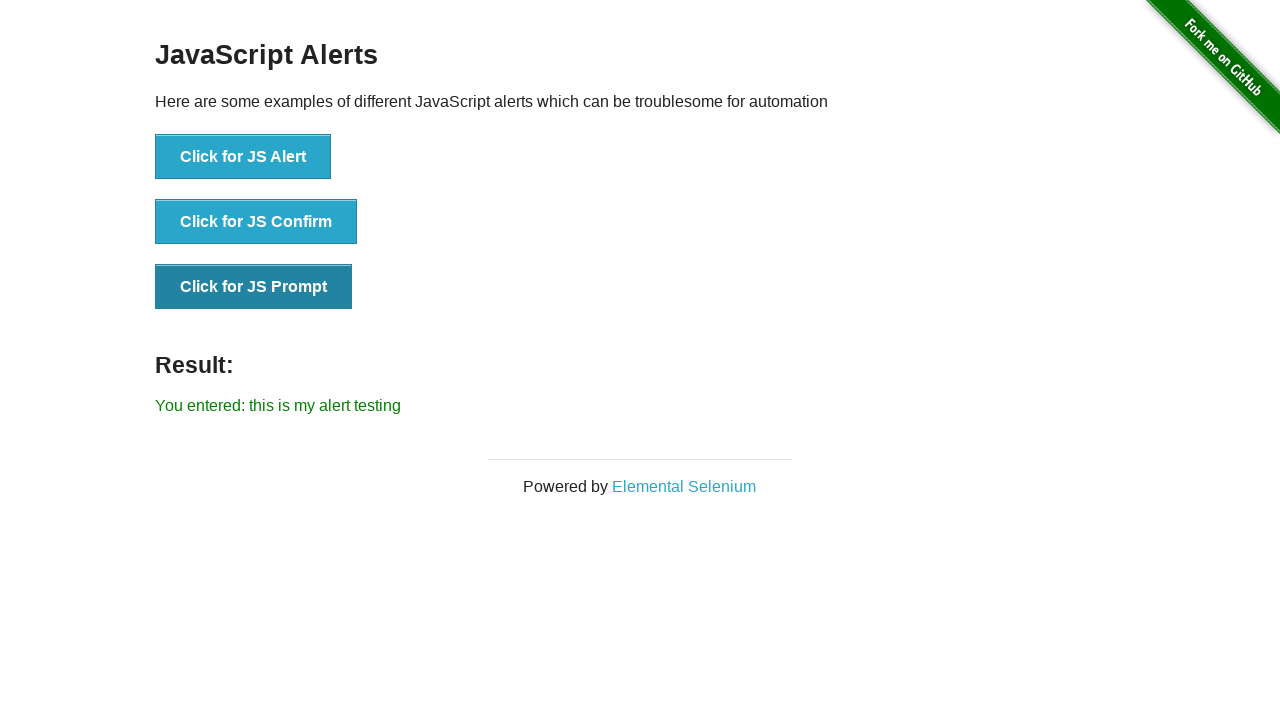

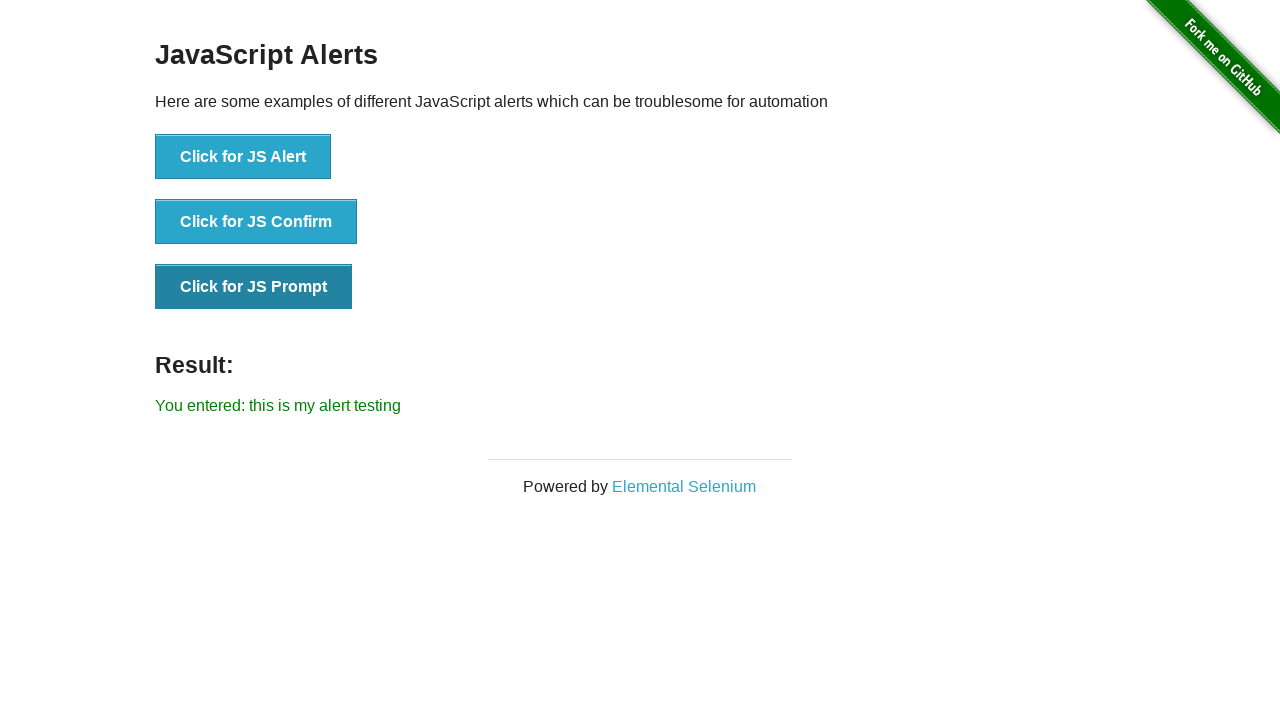